Tests input field functionality by entering a number, clearing the field, and entering a different number

Starting URL: http://the-internet.herokuapp.com/inputs

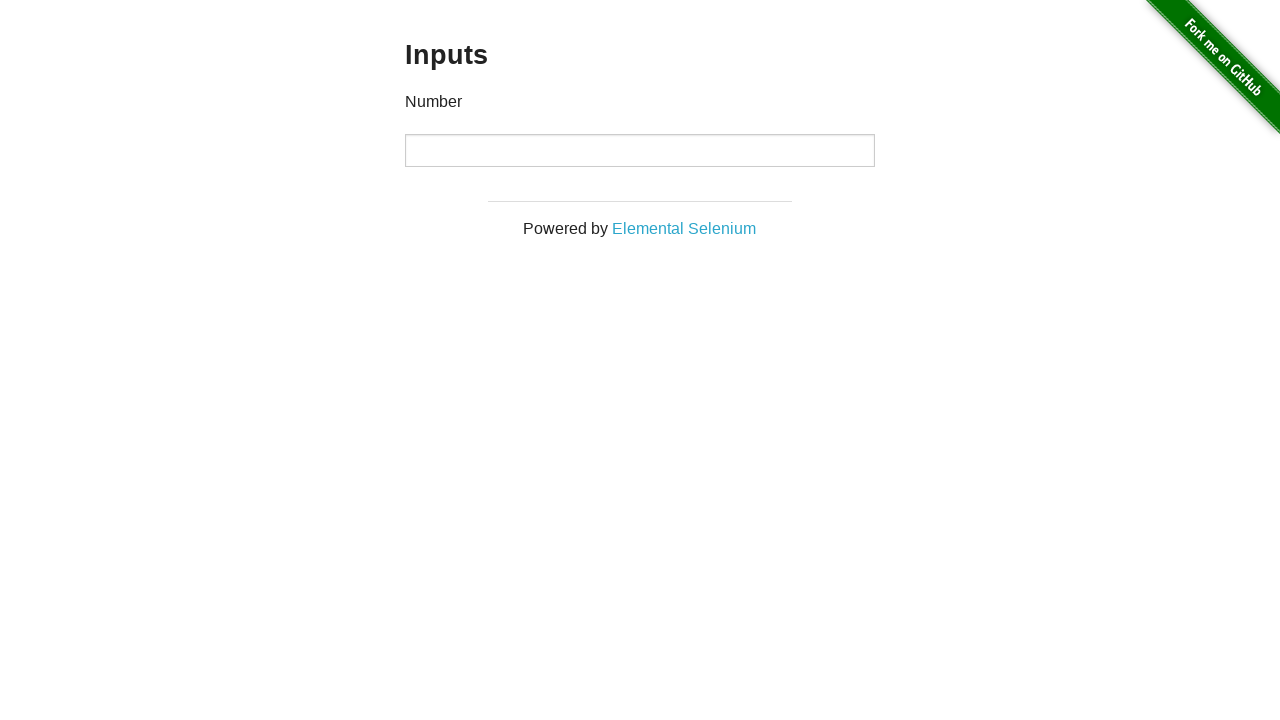

Entered first value '1000' into the input field on input
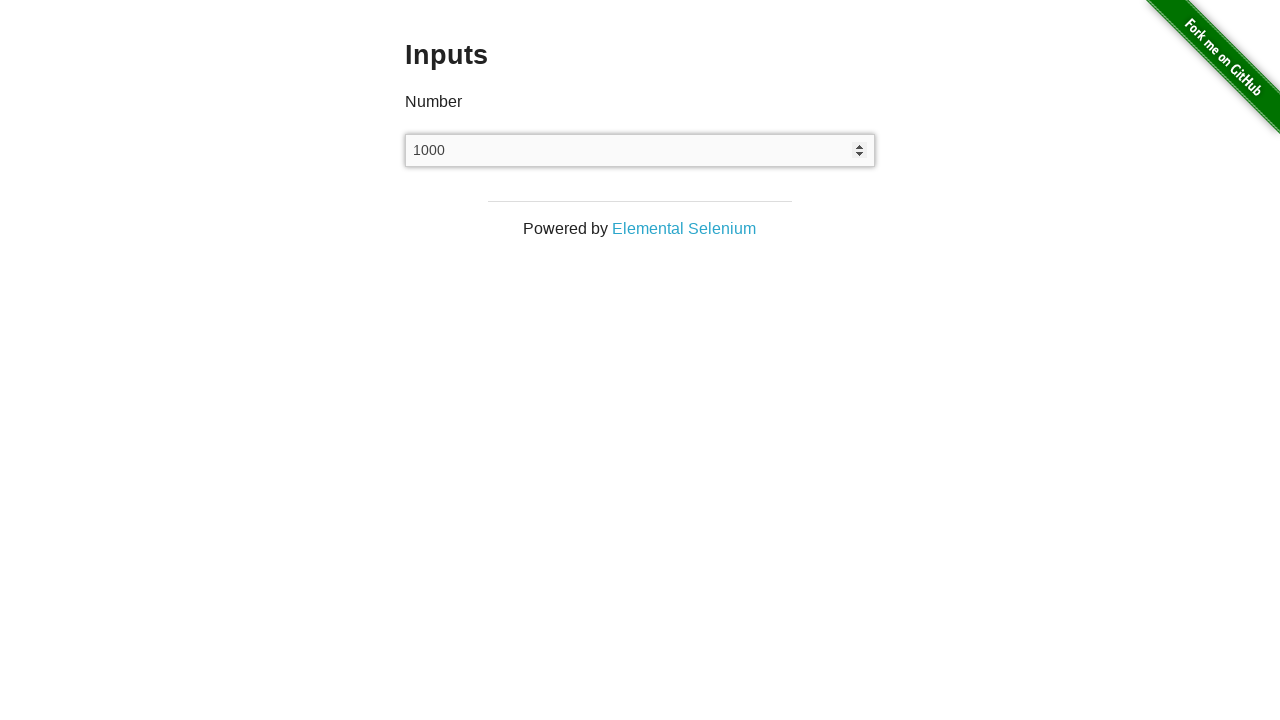

Cleared the input field on input
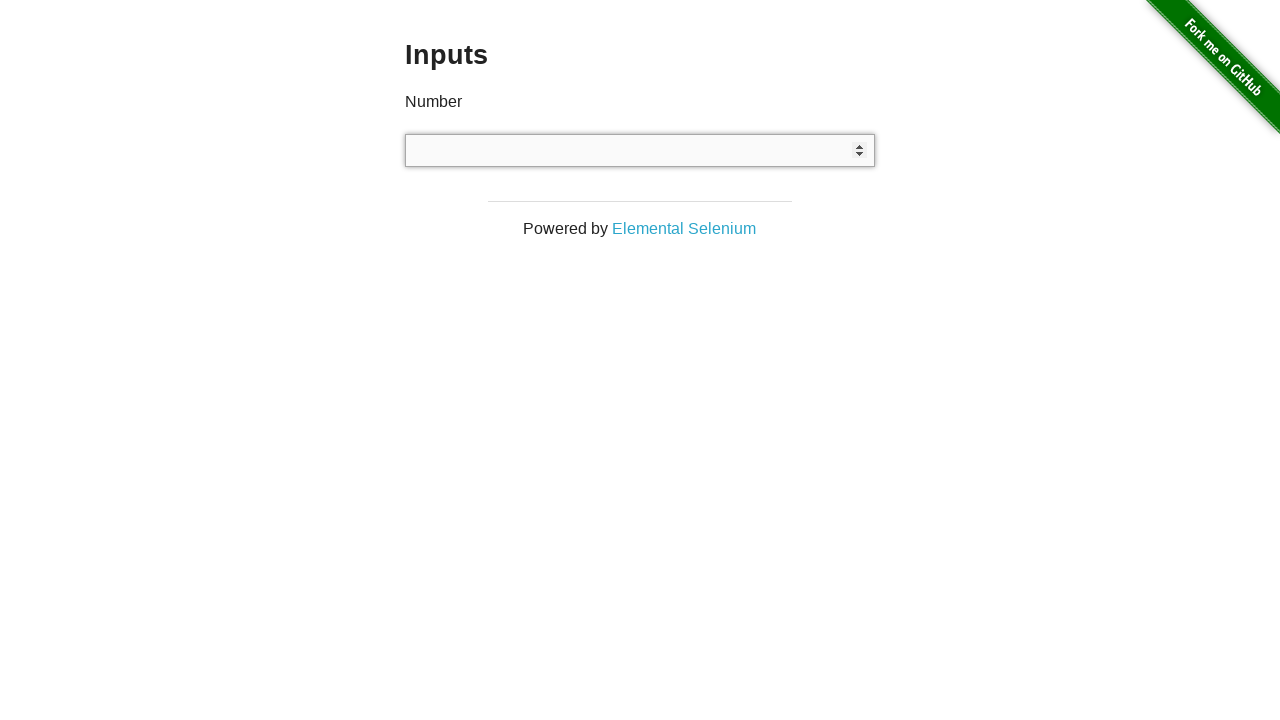

Entered second value '999' into the input field on input
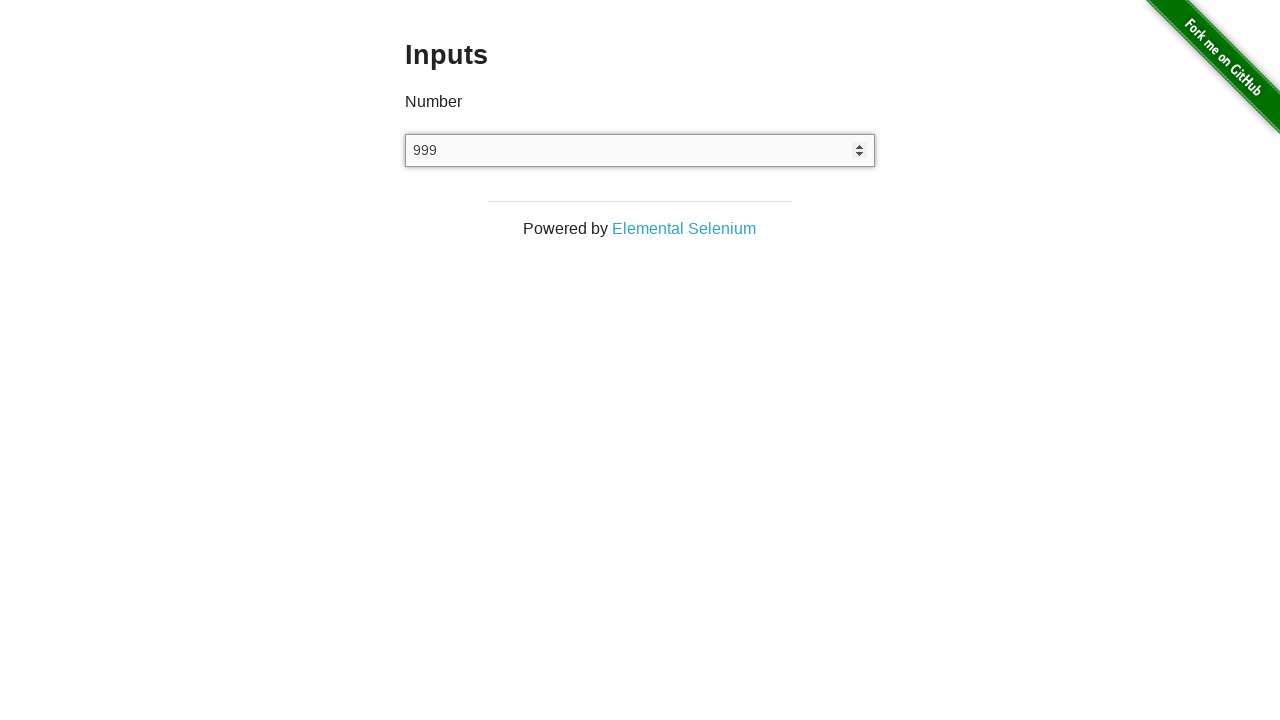

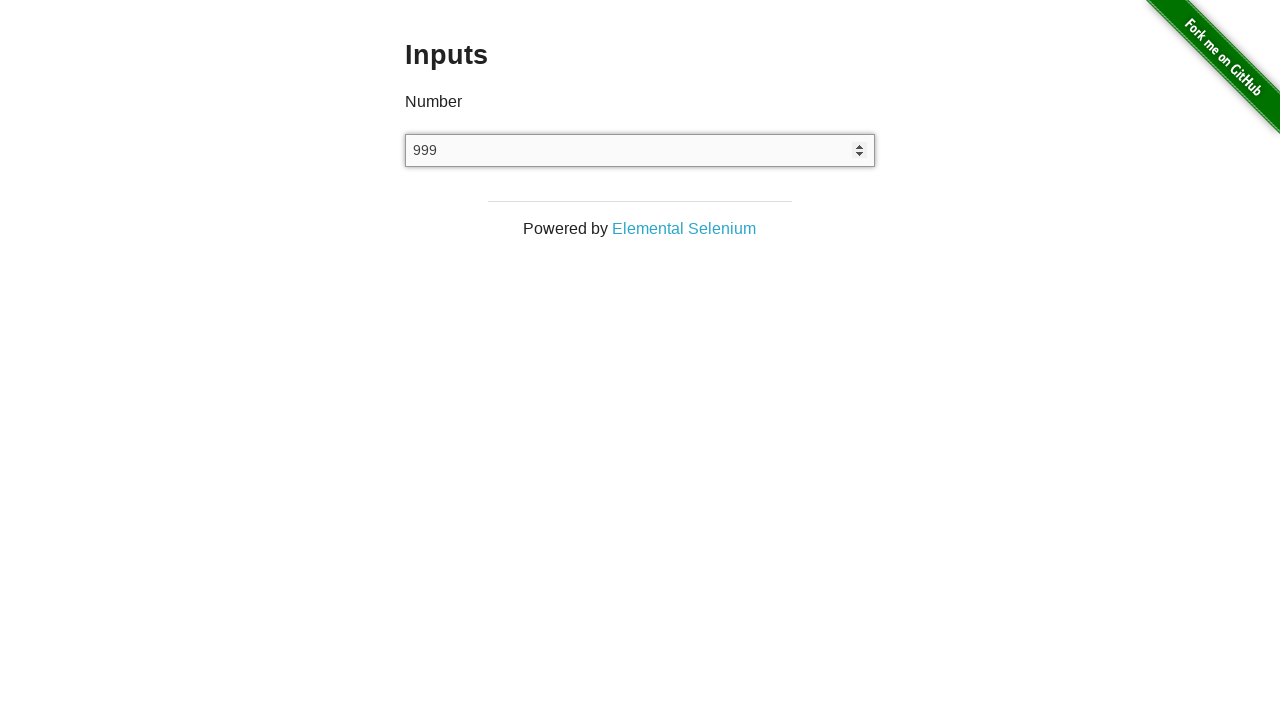